Tests mouse hover functionality and keyboard navigation on a practice automation page by hovering over an element and using arrow keys to navigate dropdown options

Starting URL: https://rahulshettyacademy.com/AutomationPractice/

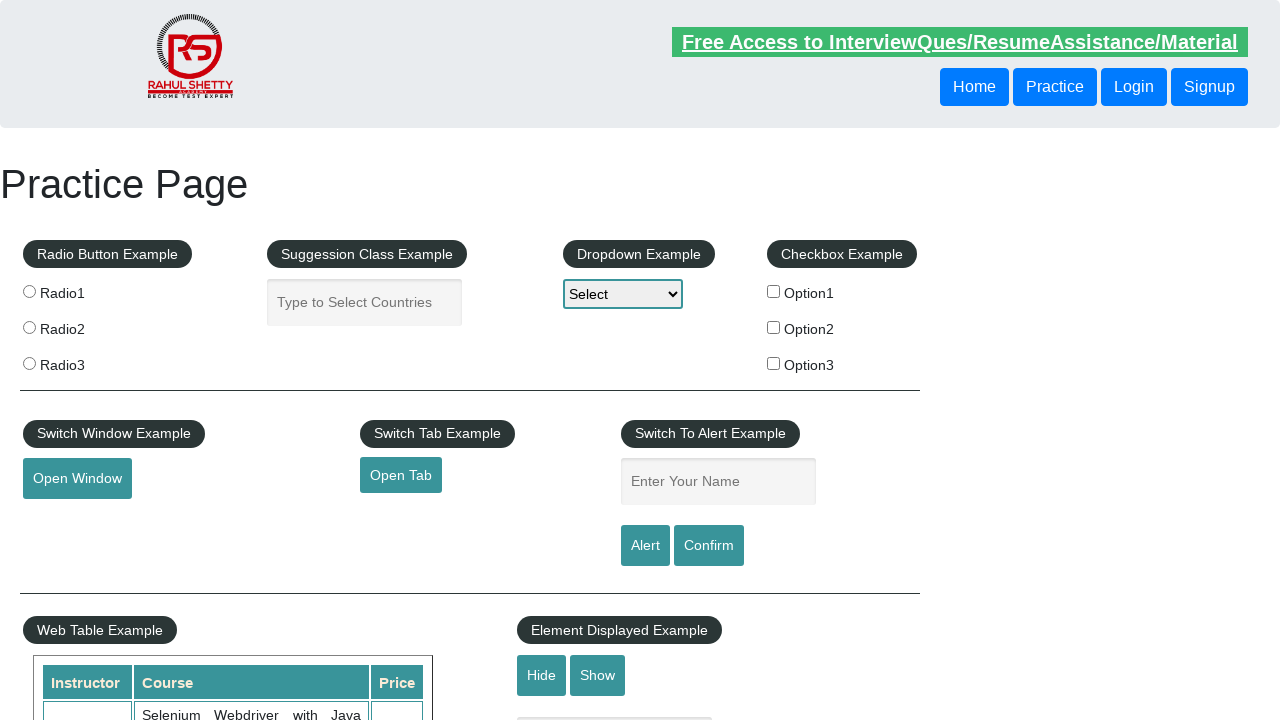

Hovered over mouse hover element at (83, 361) on xpath=//*[@id="mousehover"]
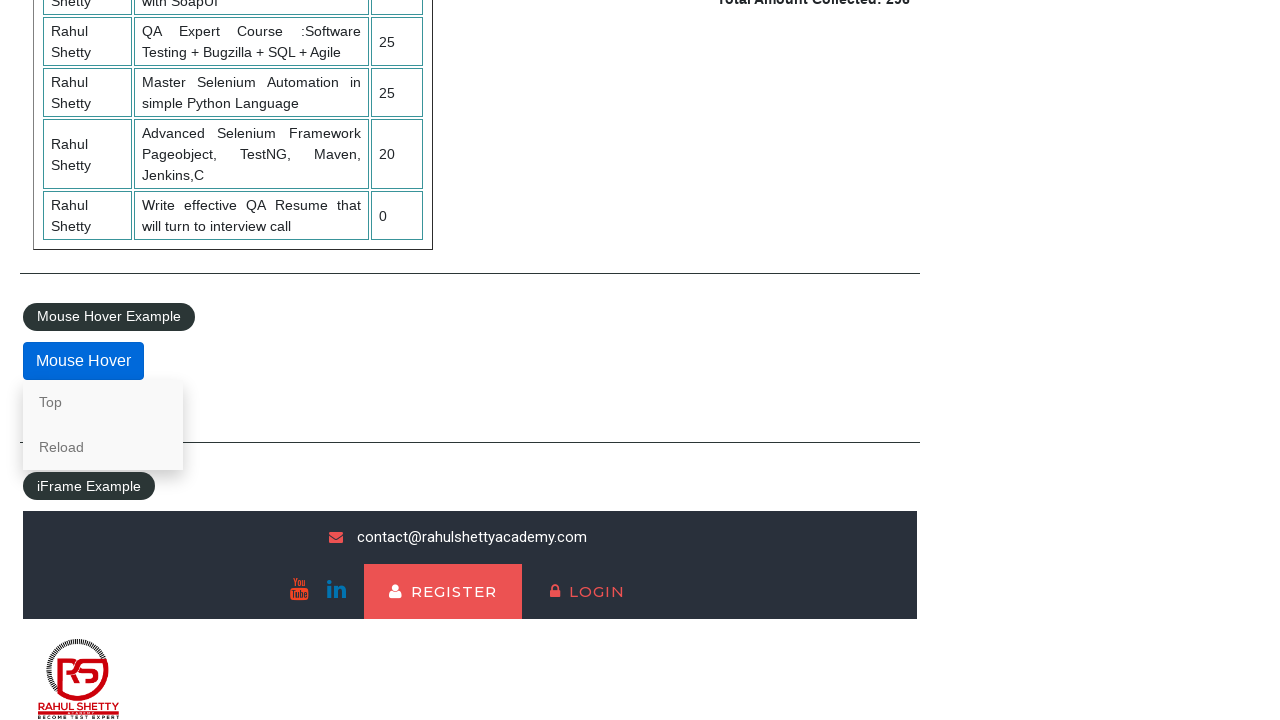

Pressed ArrowDown to navigate dropdown options on xpath=//*[@id="mousehover"]
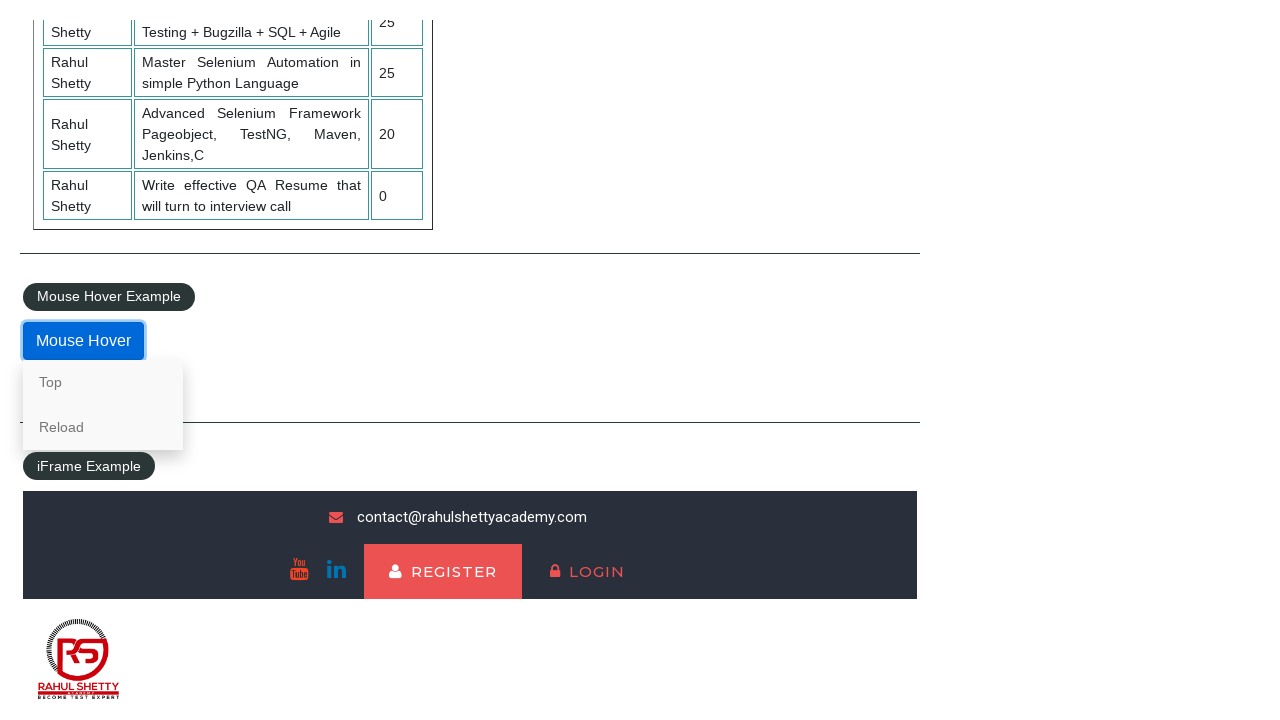

Pressed ArrowDown again to navigate to next option on xpath=//*[@id="mousehover"]
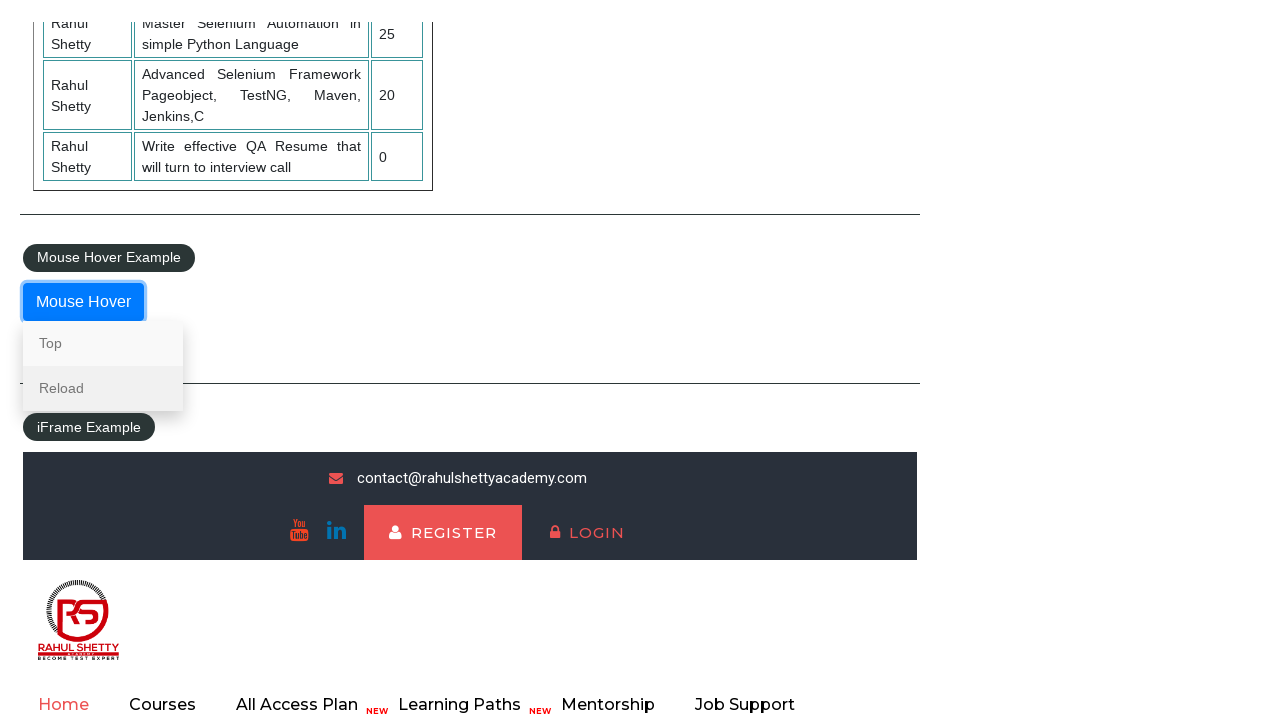

Pressed Enter to select the current dropdown option on xpath=//*[@id="mousehover"]
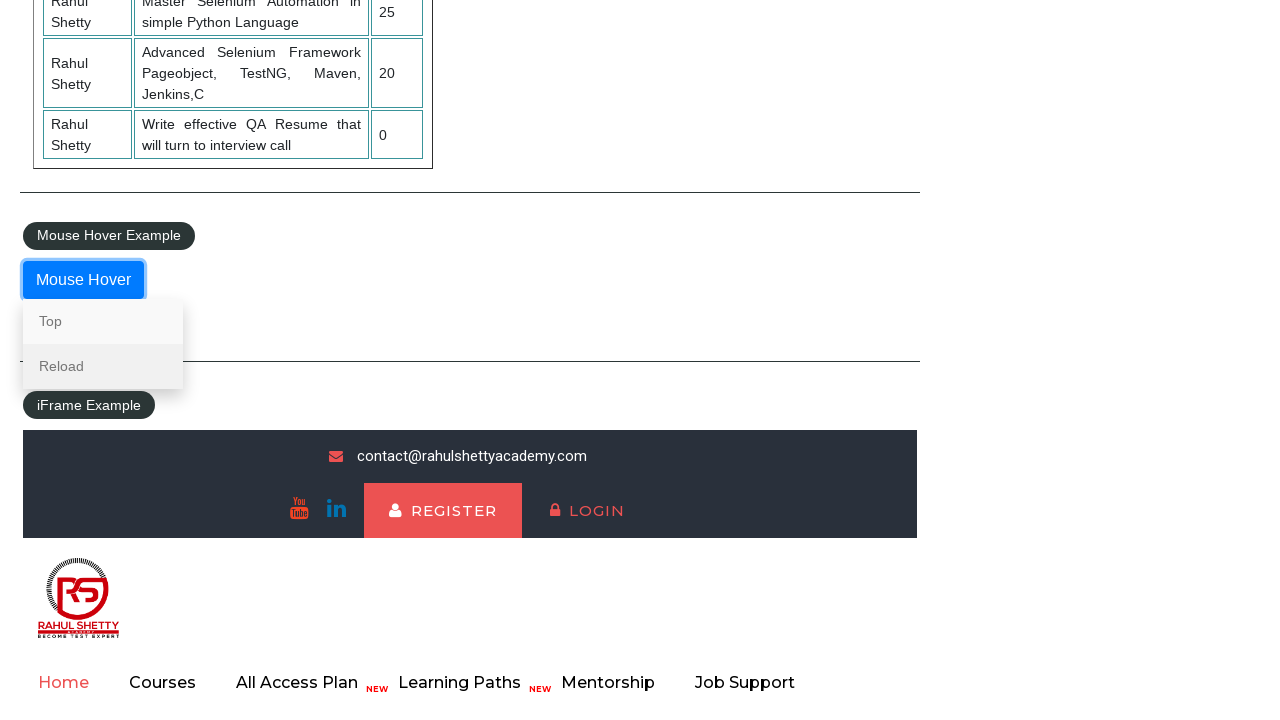

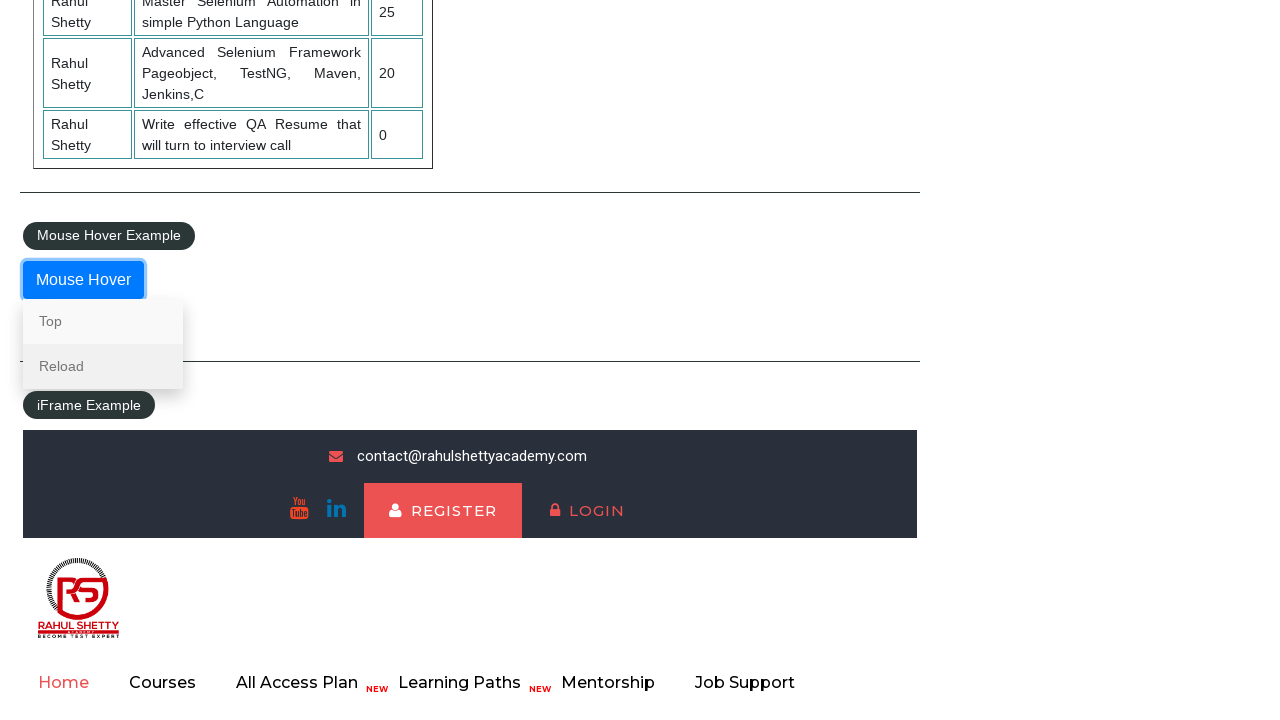